Tests error handling with try-catch while checking element visibility

Starting URL: https://flipkart.com

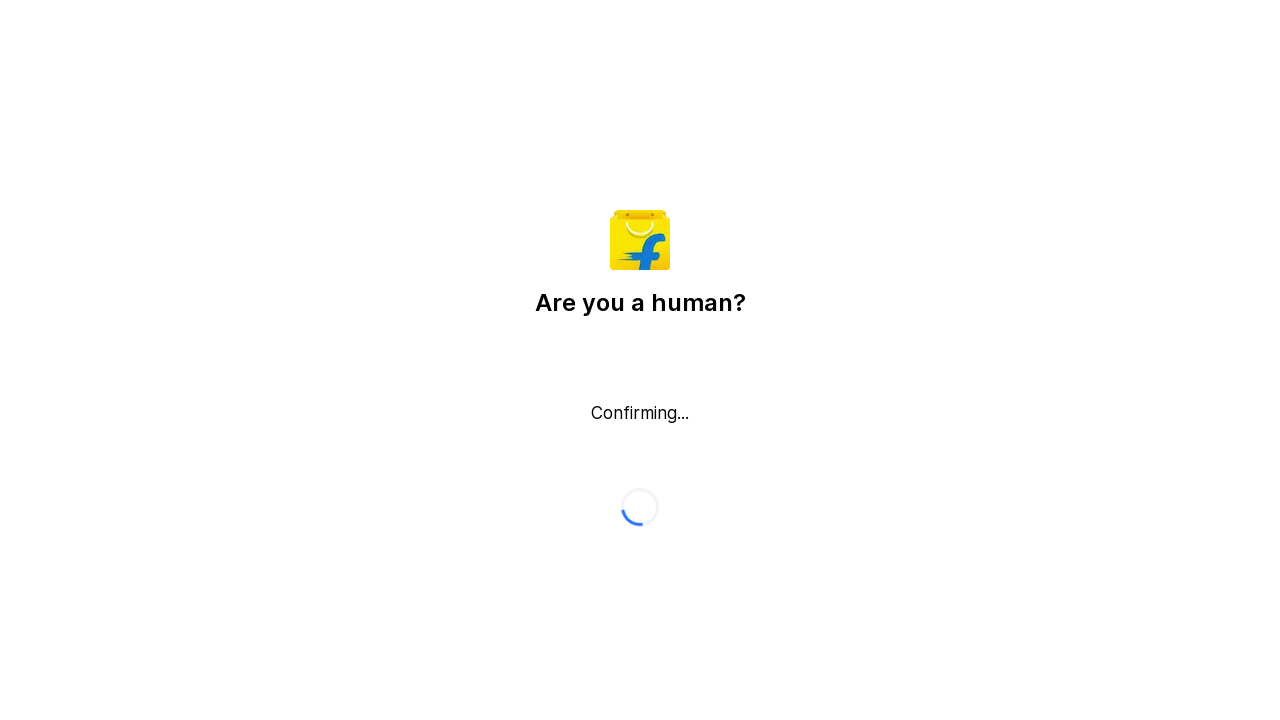

Waited for page to reach networkidle load state
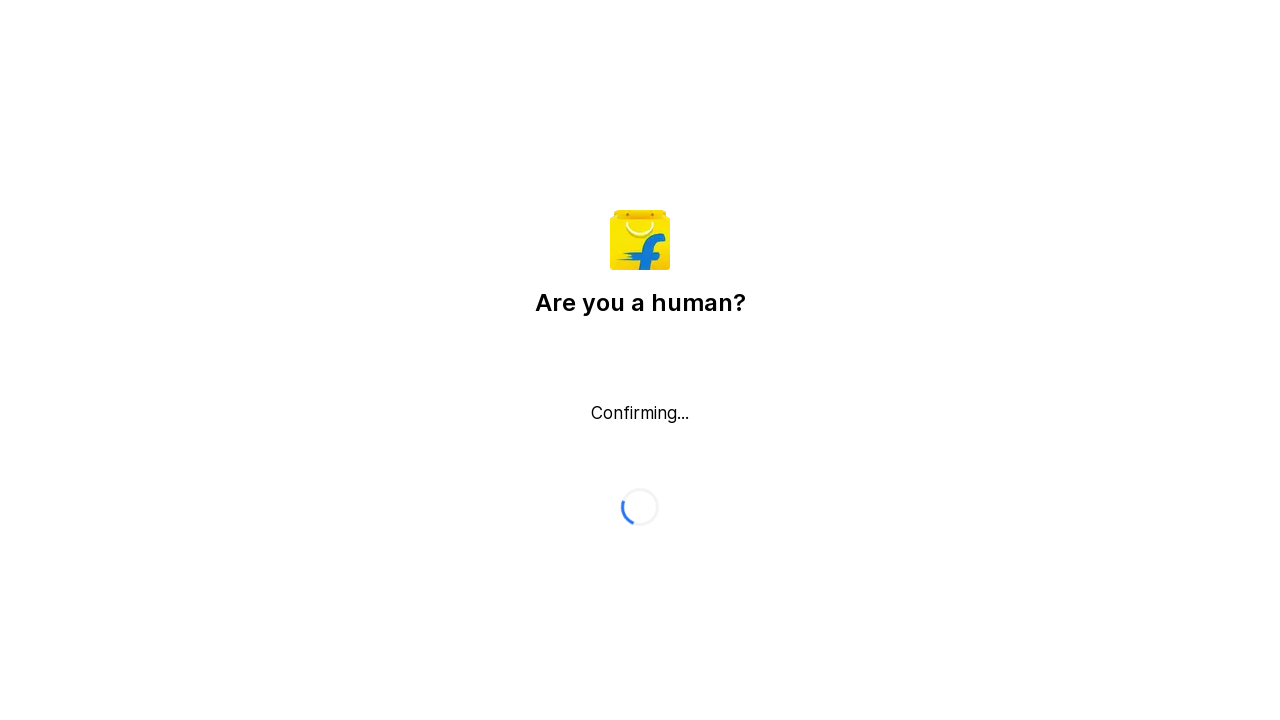

Flipkart logo element is not visible
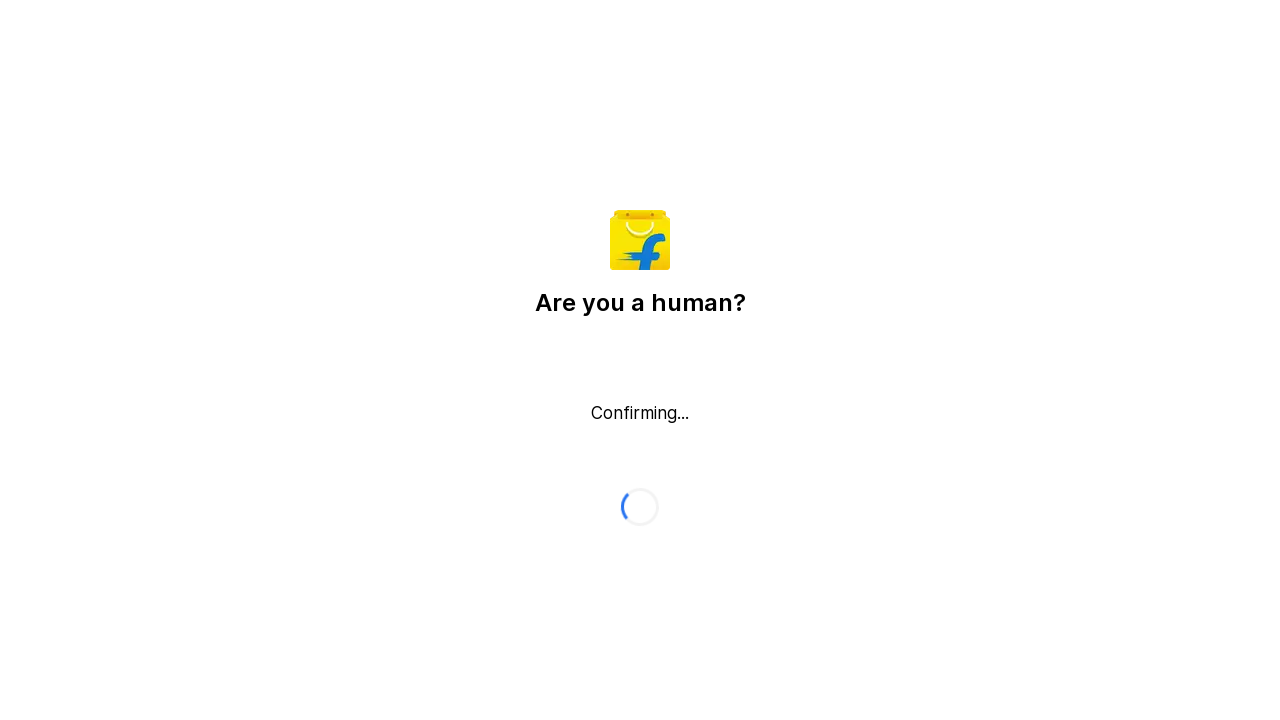

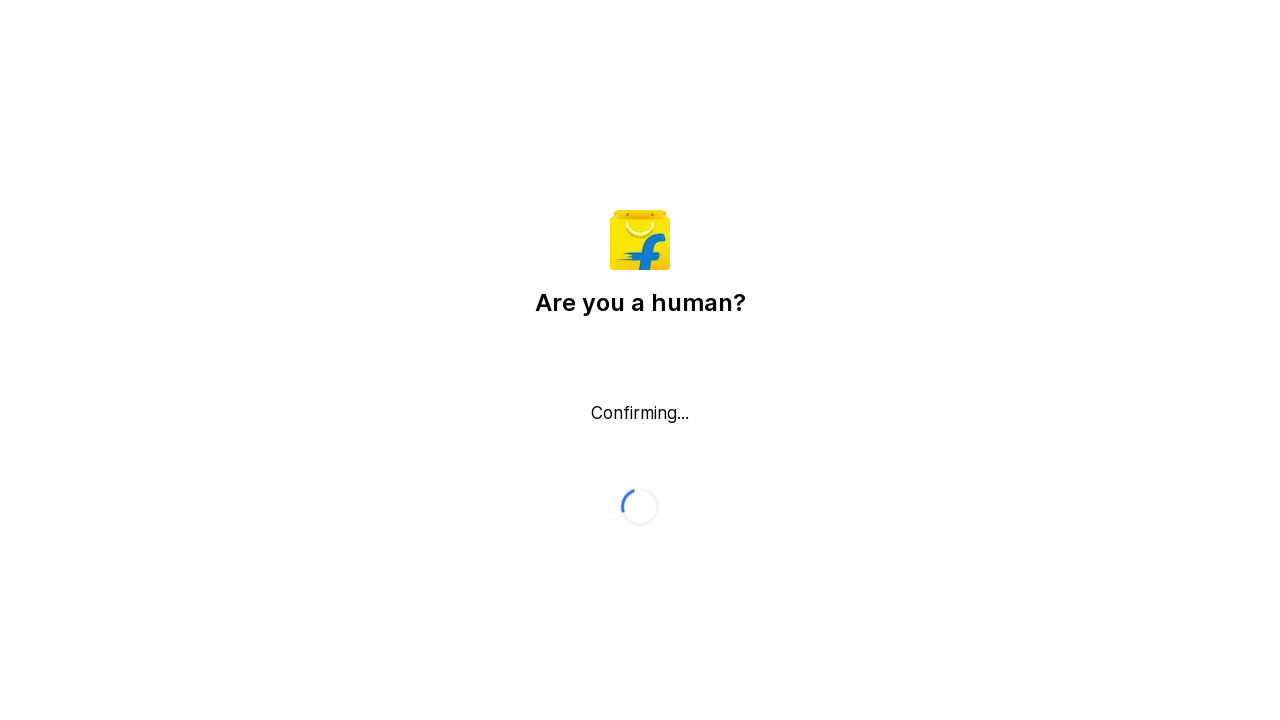